Tests different types of JavaScript alerts including normal alerts, confirmation dialogs, and prompt dialogs by interacting with them in various ways

Starting URL: https://the-internet.herokuapp.com/javascript_alerts

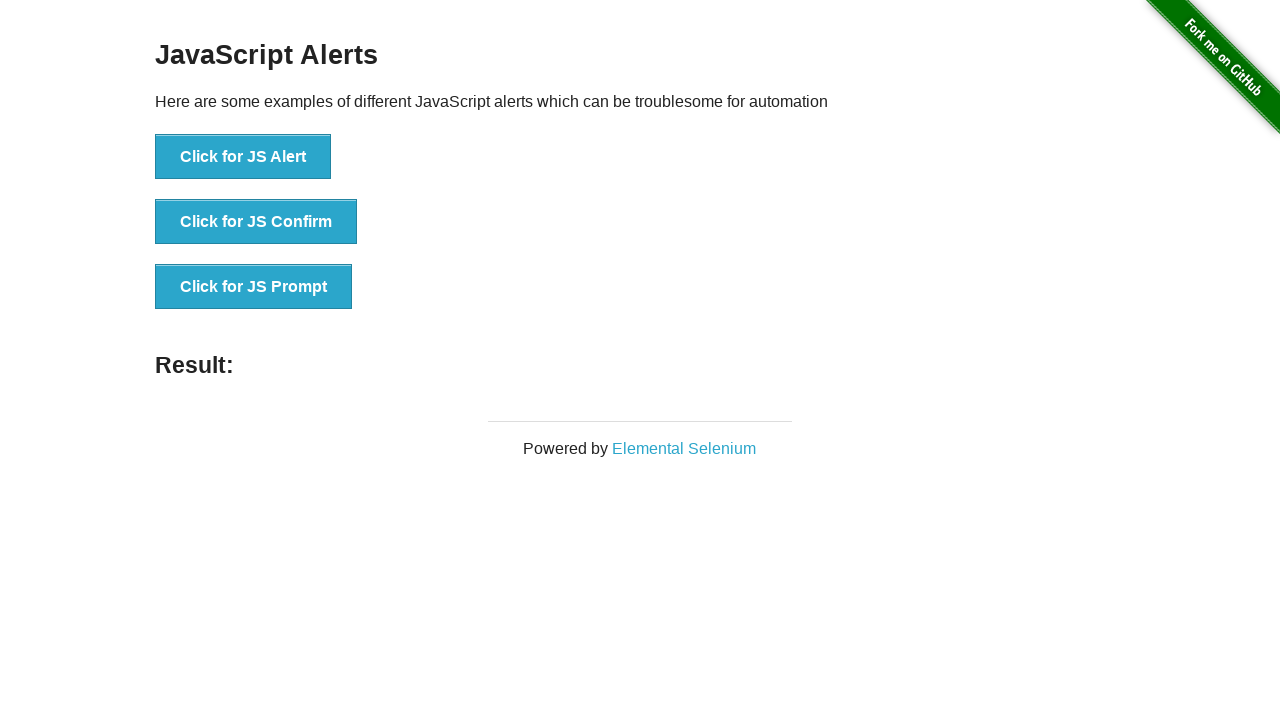

Clicked button to trigger normal JavaScript alert at (243, 157) on //button[@onclick="jsAlert()"]
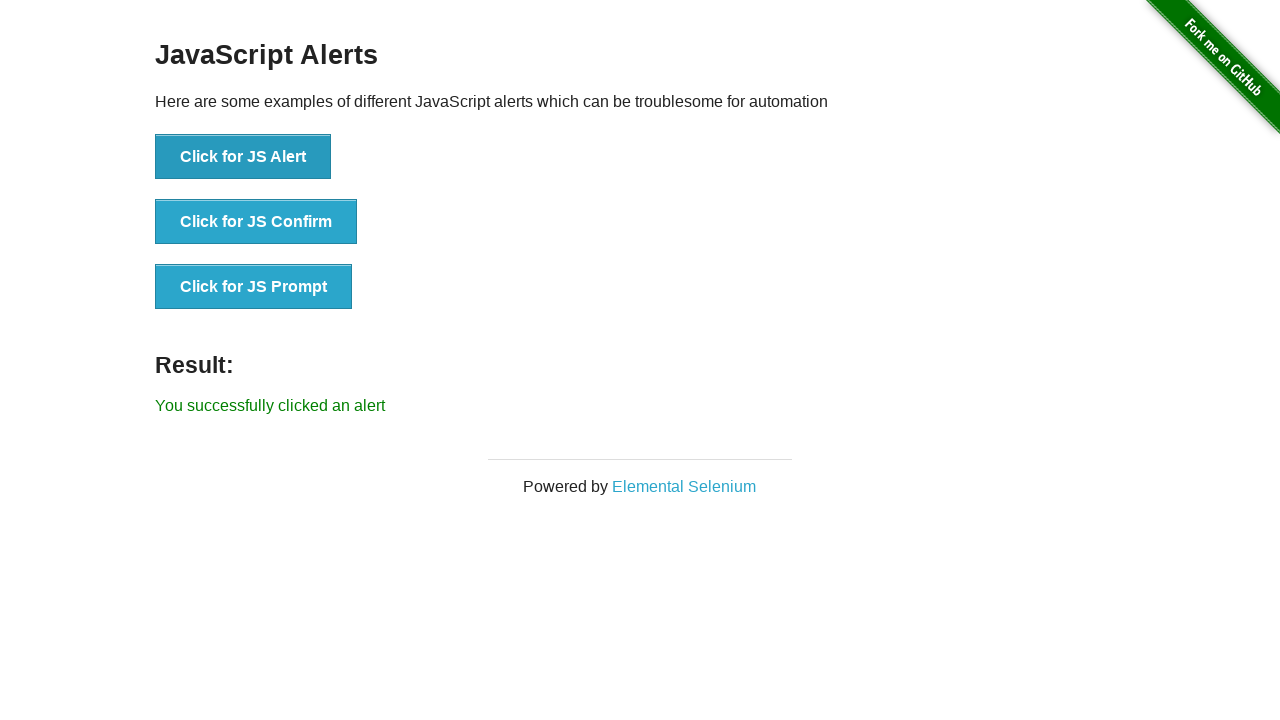

Set up dialog handler to accept alert
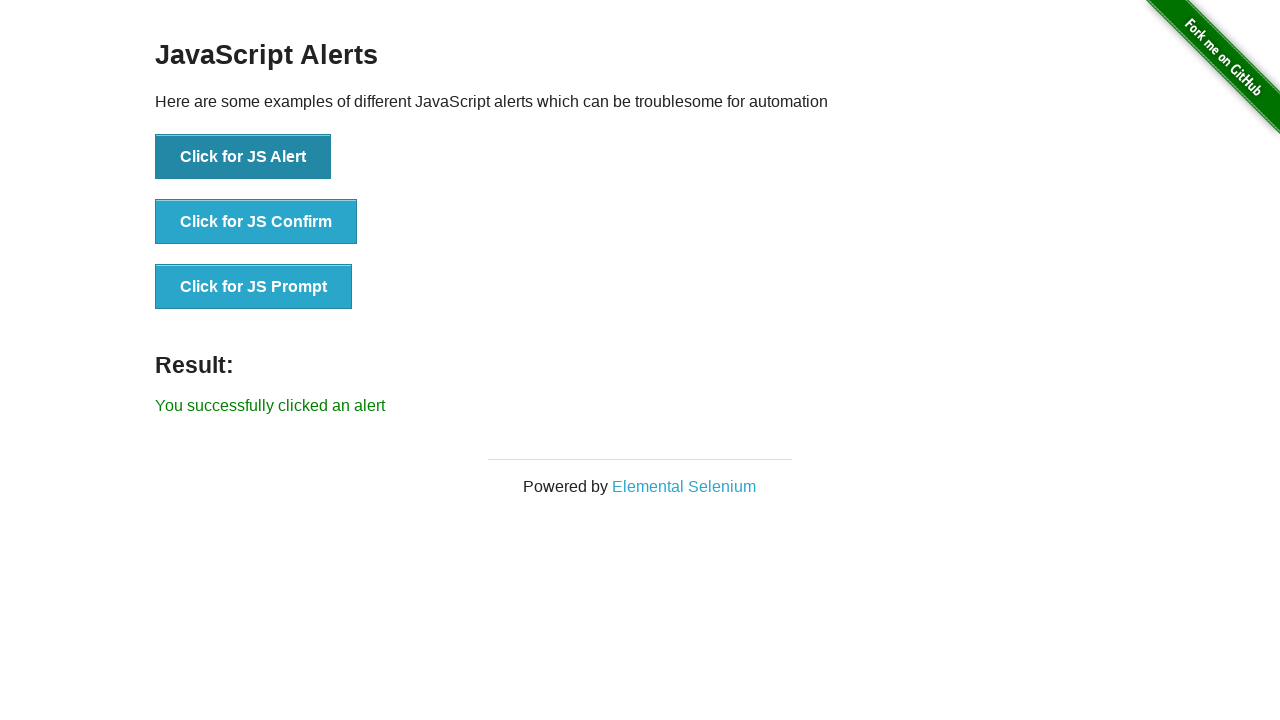

Retrieved result text after accepting normal alert
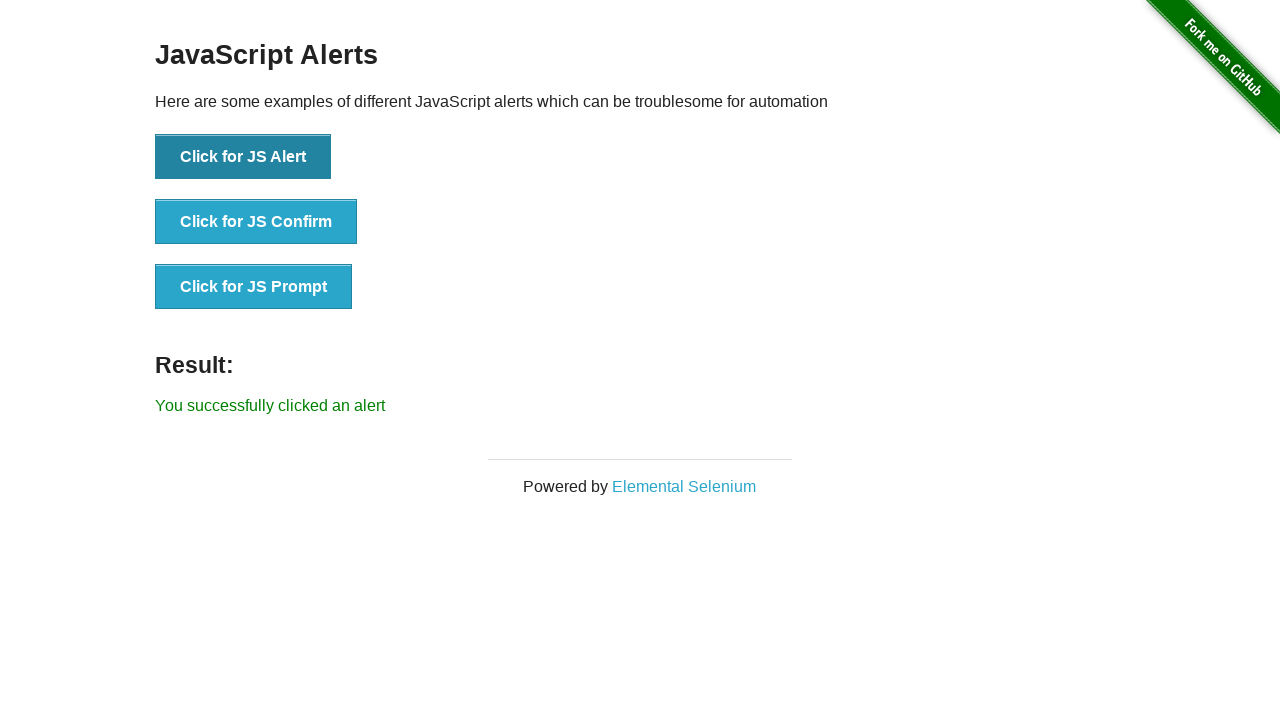

Printed result message: You successfully clicked an alert
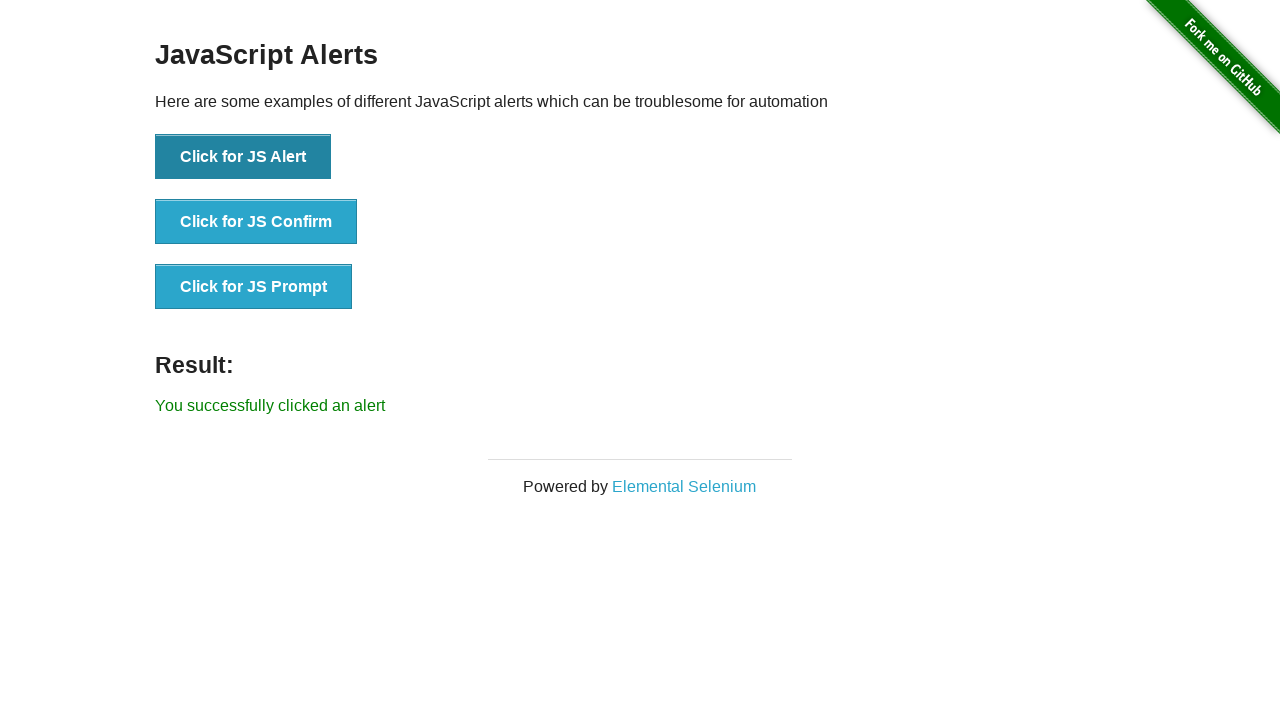

Clicked button to trigger confirmation dialog at (256, 222) on //button[@onclick="jsConfirm()"]
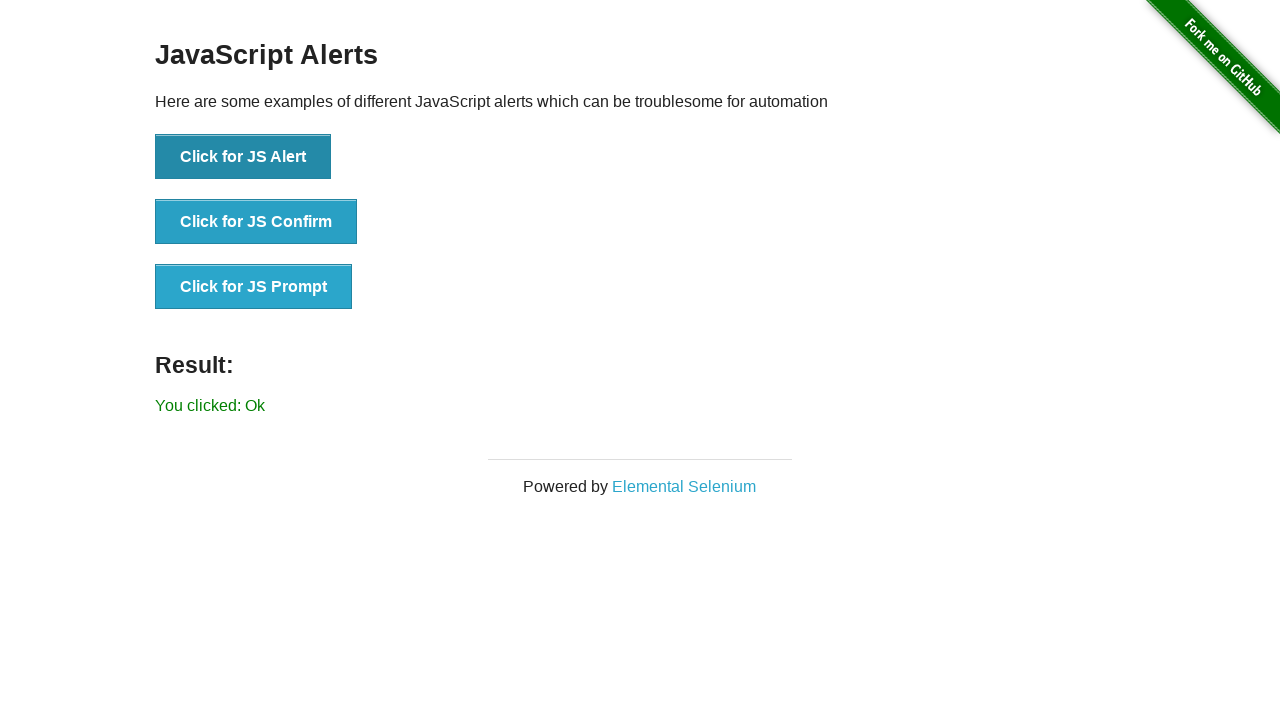

Set up dialog handler to dismiss confirmation dialog
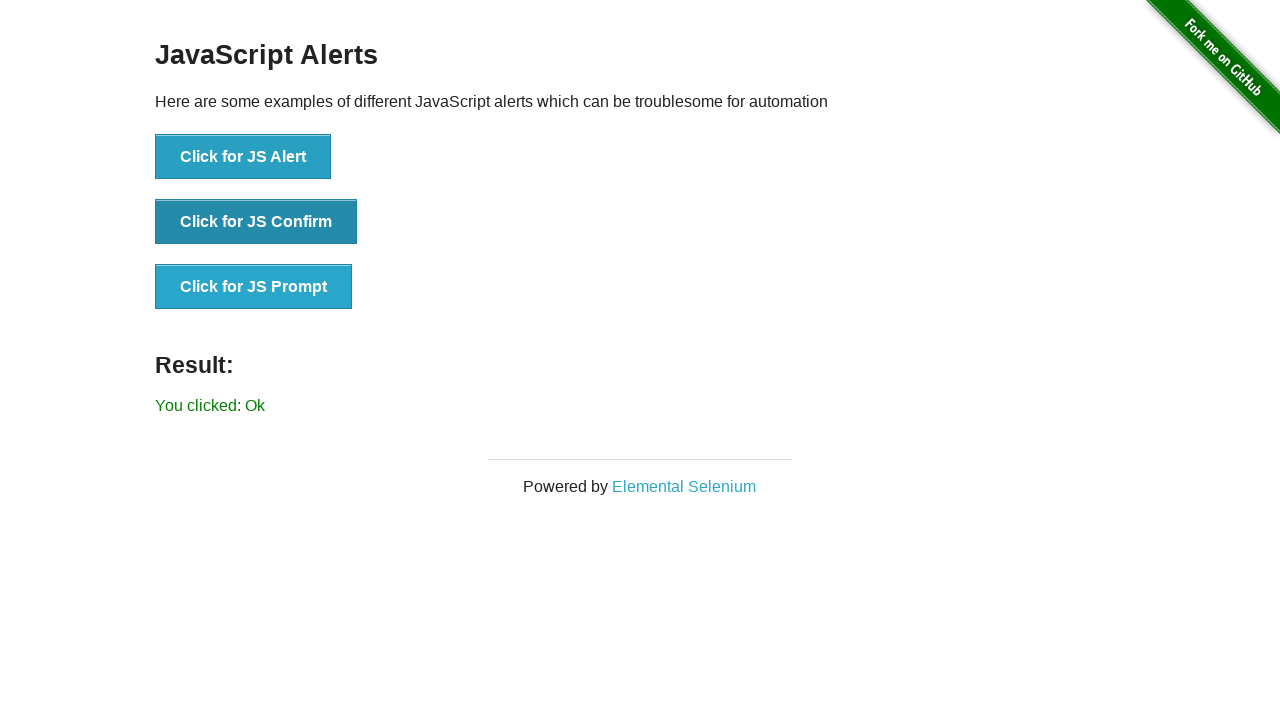

Retrieved result text after dismissing confirmation dialog
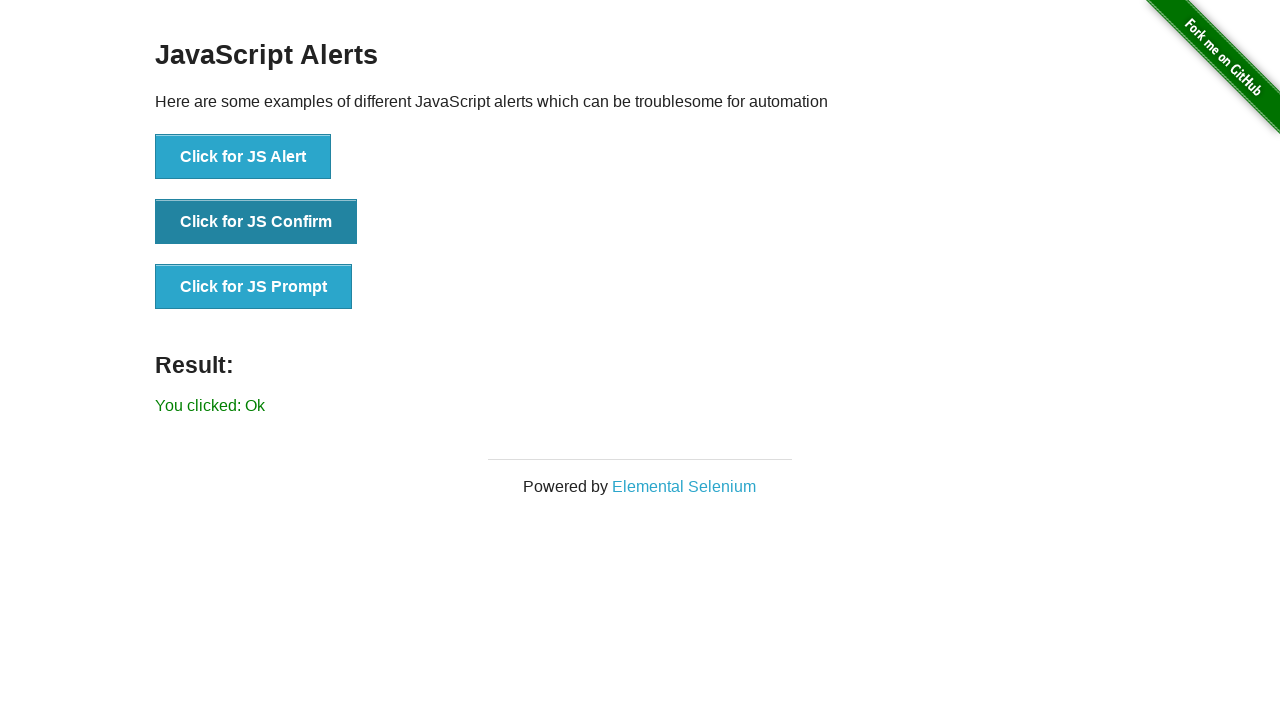

Printed result message after cancel: You clicked: Ok
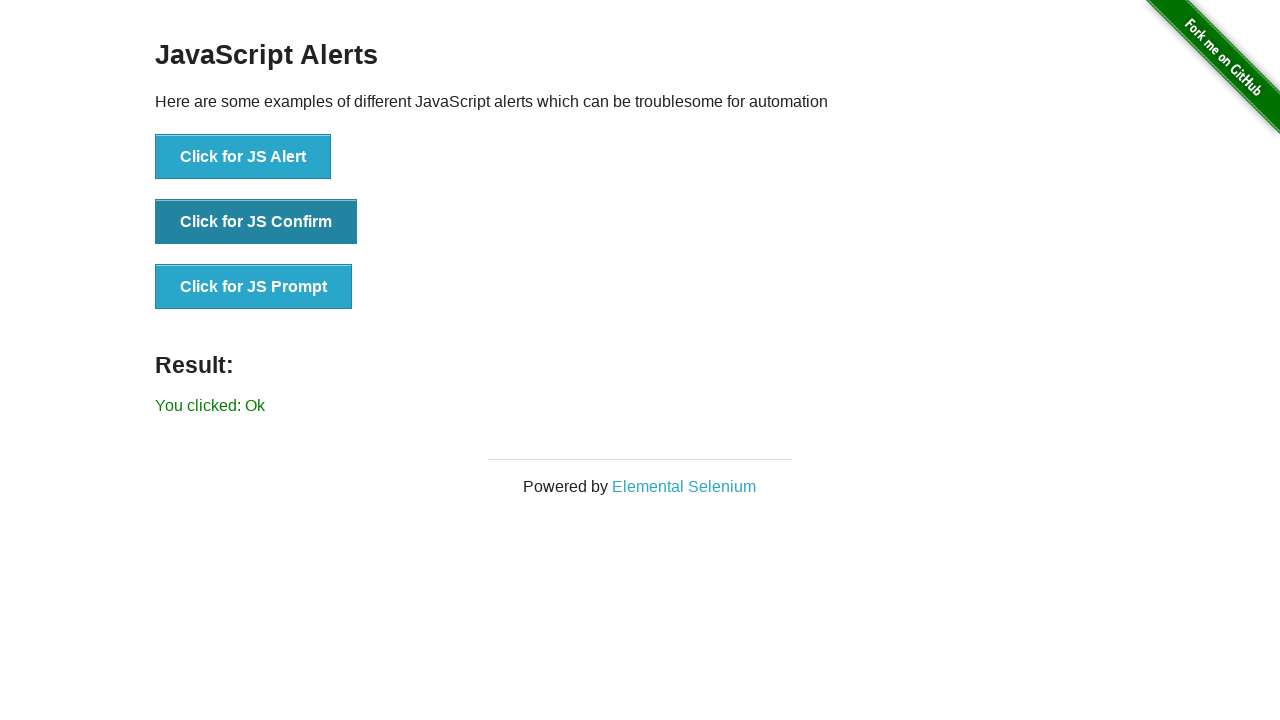

Clicked button to trigger prompt dialog at (254, 287) on //button[@onclick="jsPrompt()"]
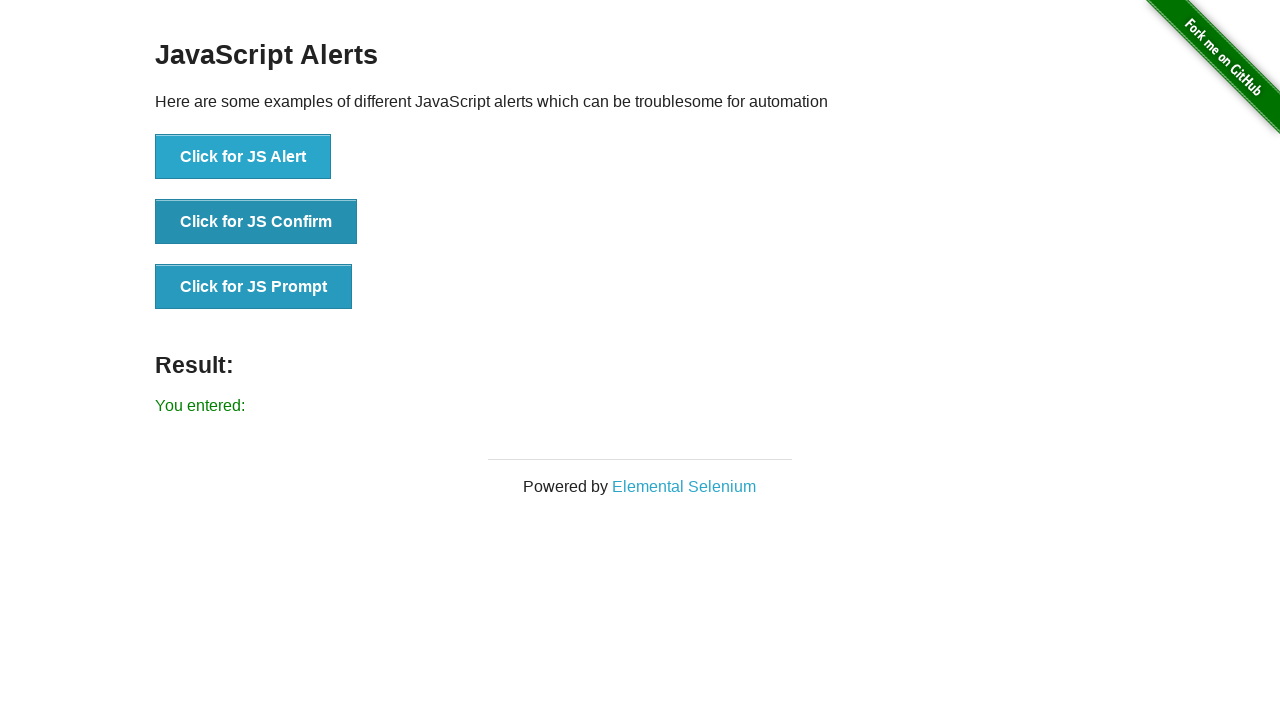

Set up dialog handler to accept prompt with text 'Testing alert'
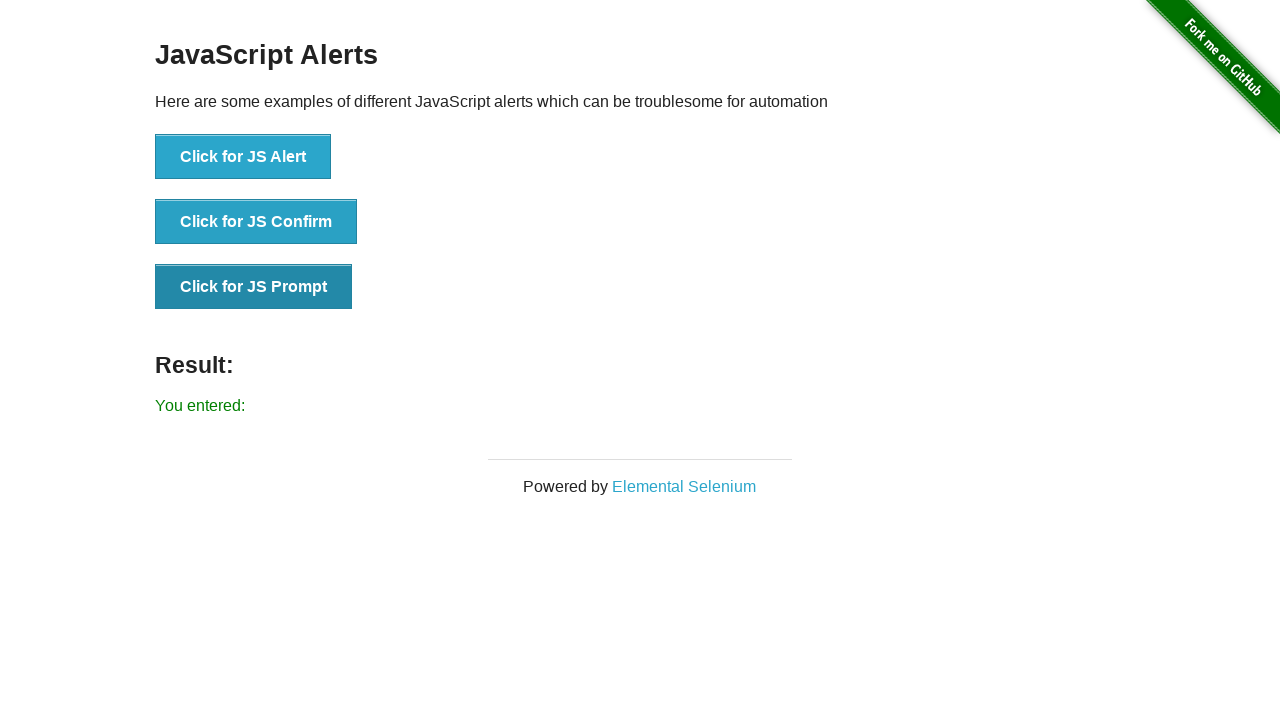

Retrieved result text after accepting prompt dialog
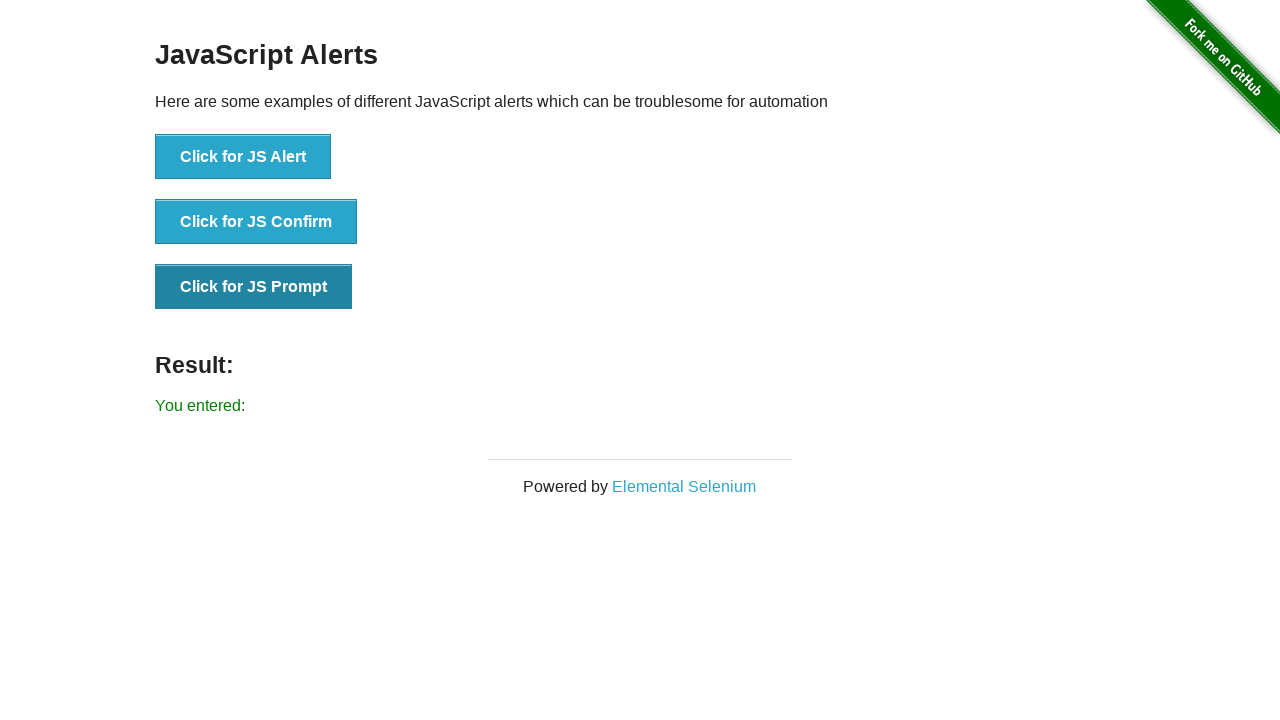

Test failed - 'Testing' not found in result text
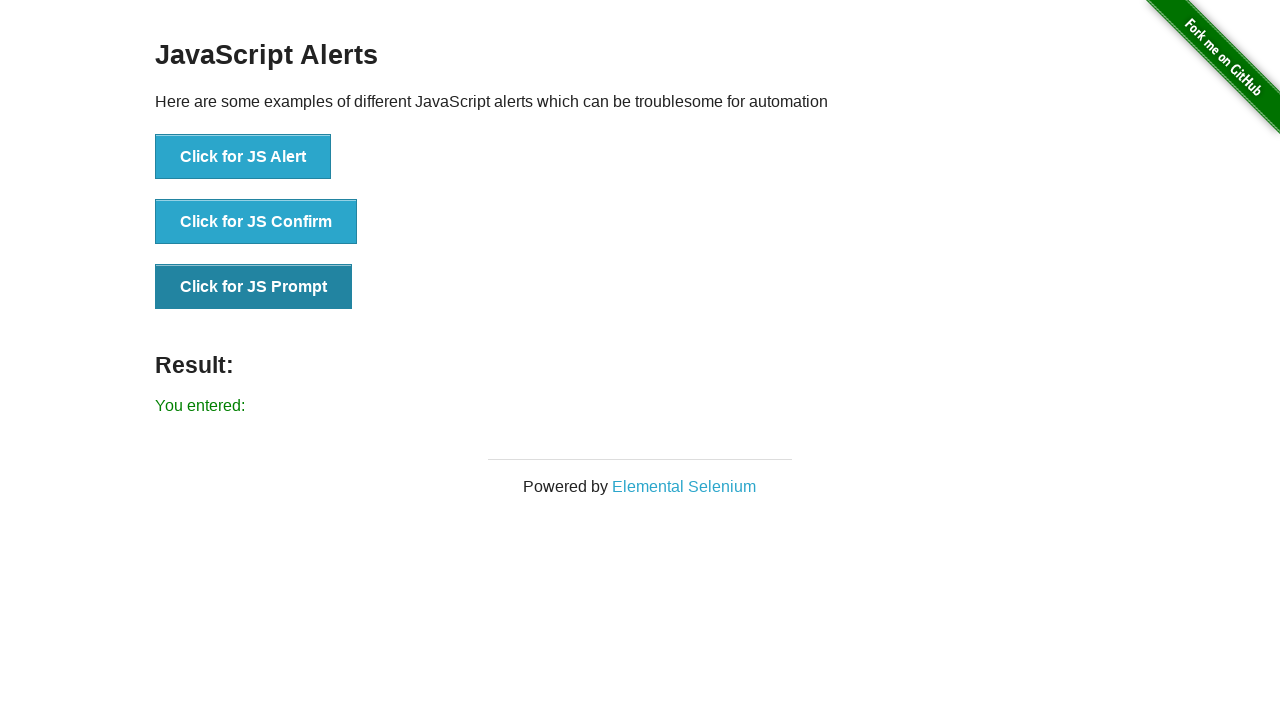

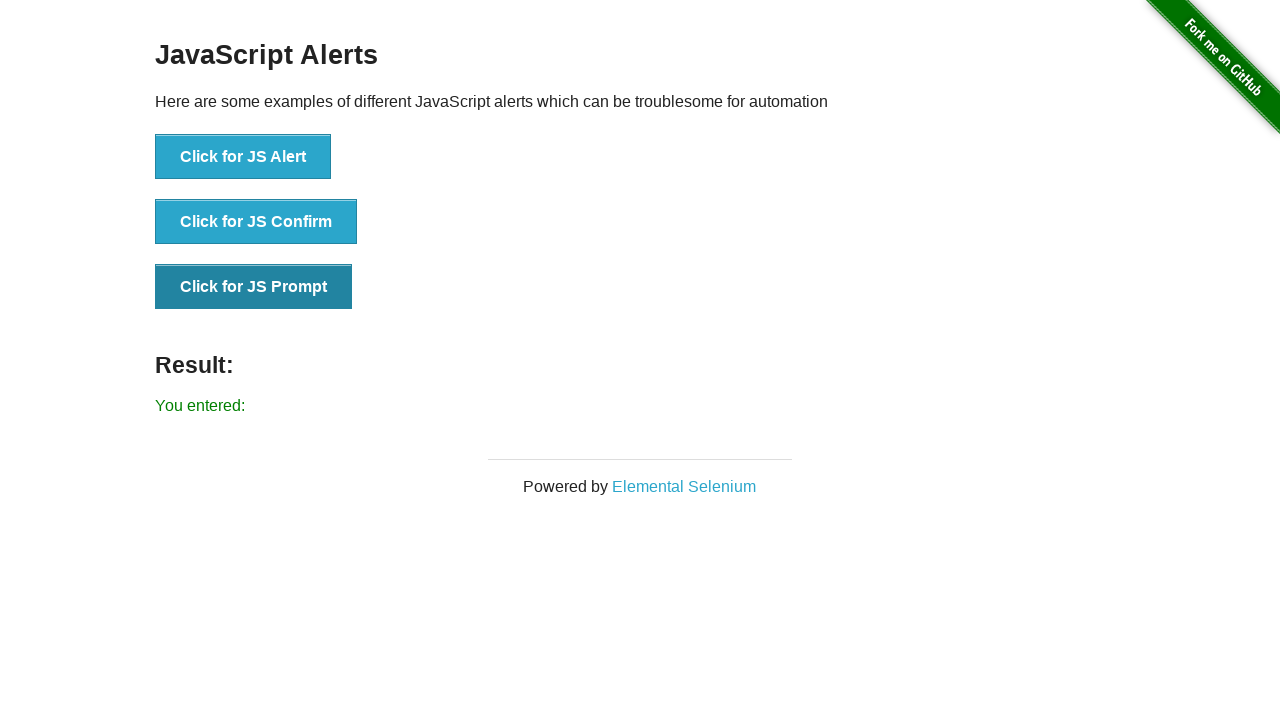